Tests hover functionality by hovering over images and verifying that user information becomes visible when hovering over each image

Starting URL: https://practice.cydeo.com/hovers

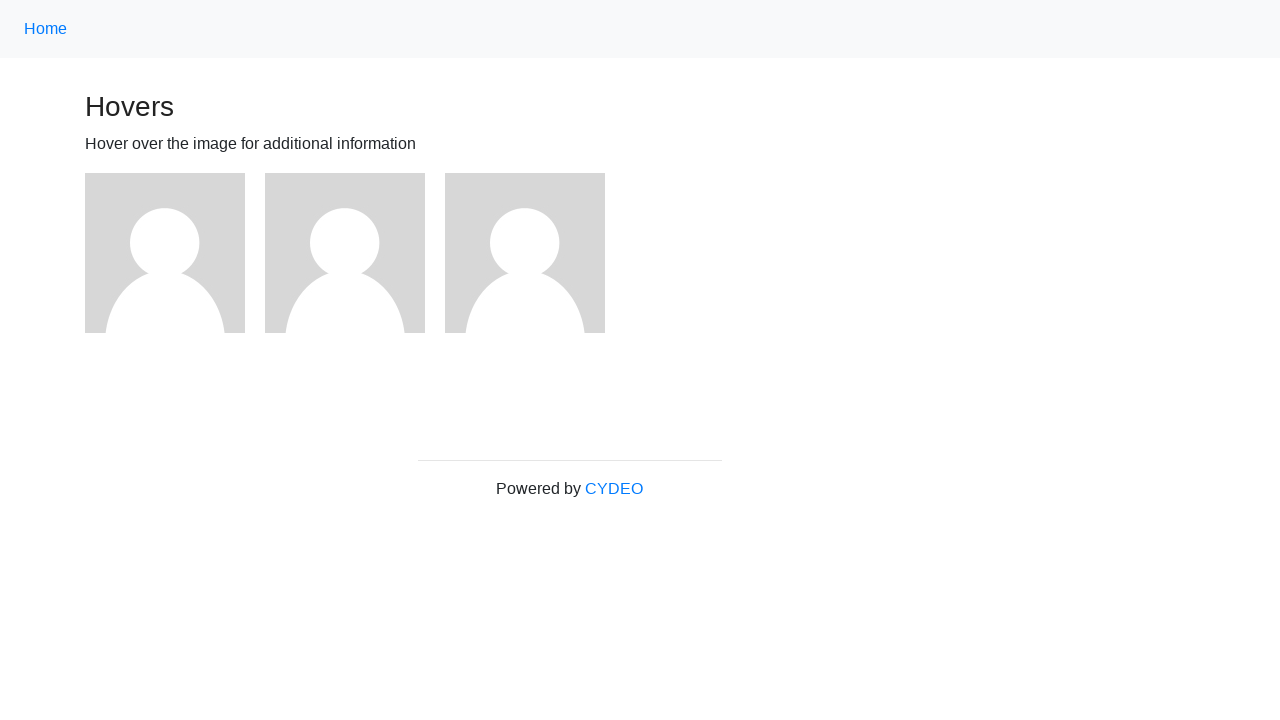

Located the first image element
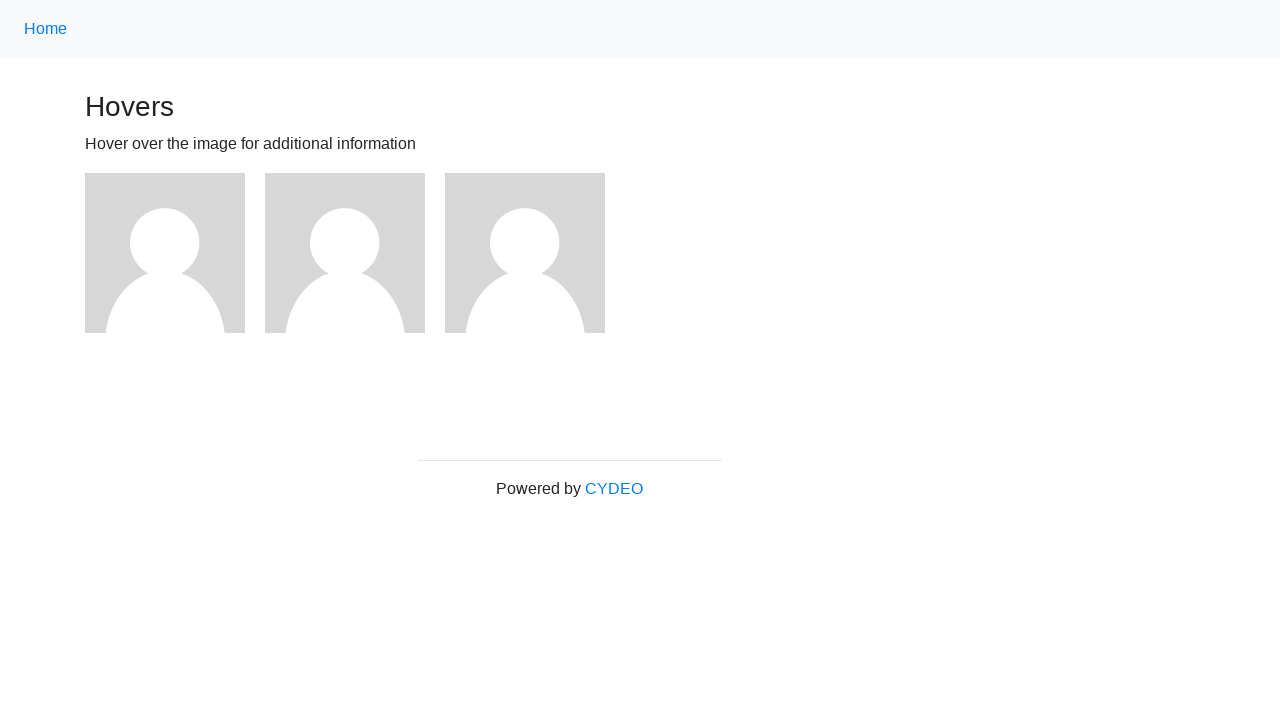

Hovered over the first image at (165, 253) on (//img)[1]
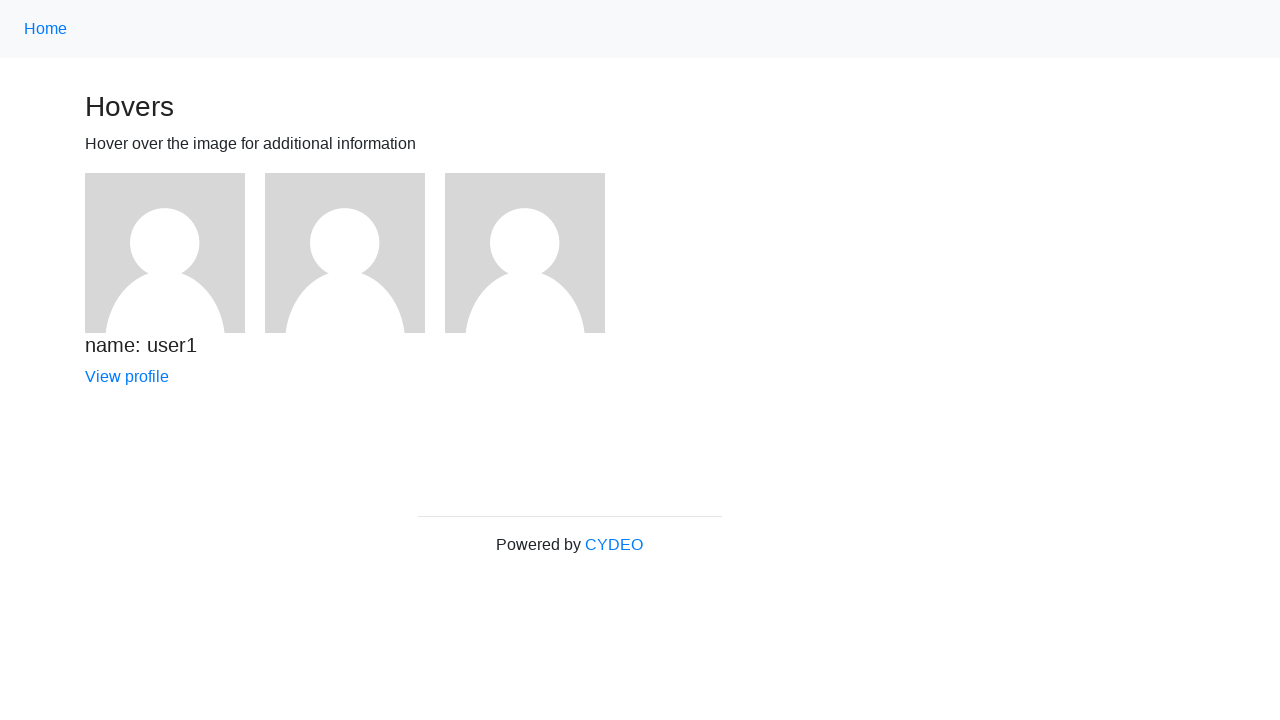

Waited for user1 information to become visible
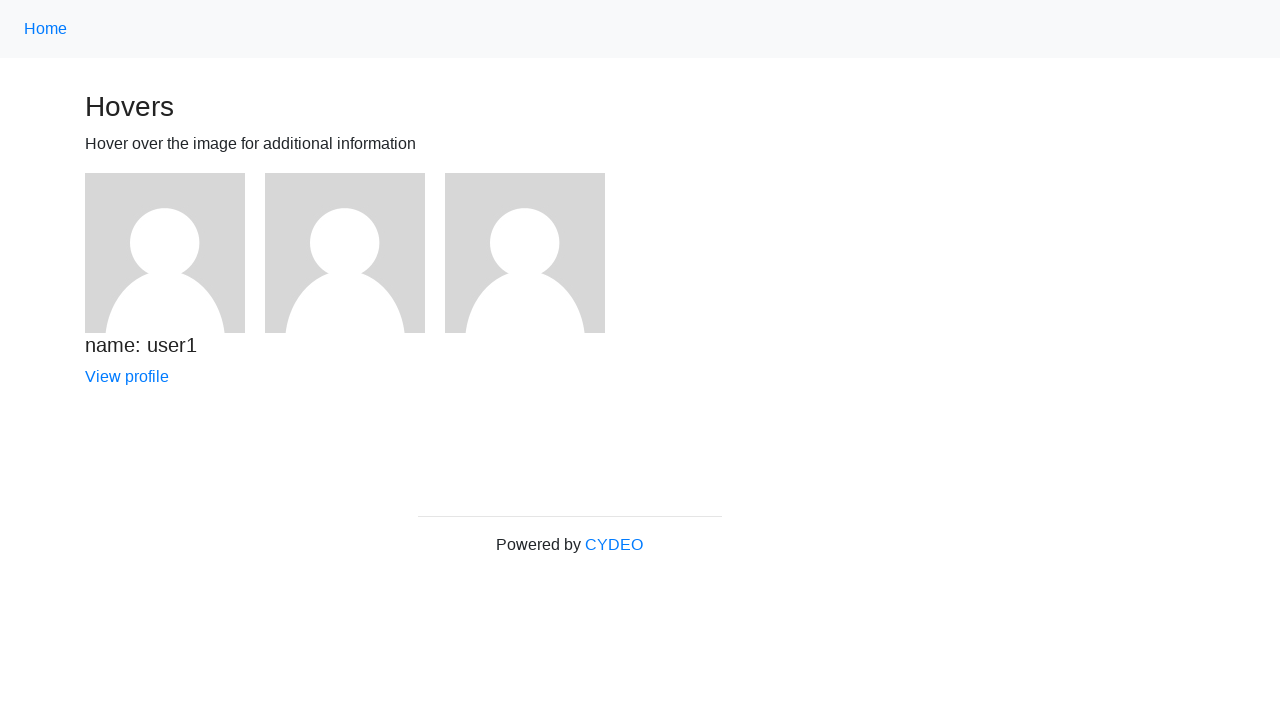

Verified that user1 information is visible
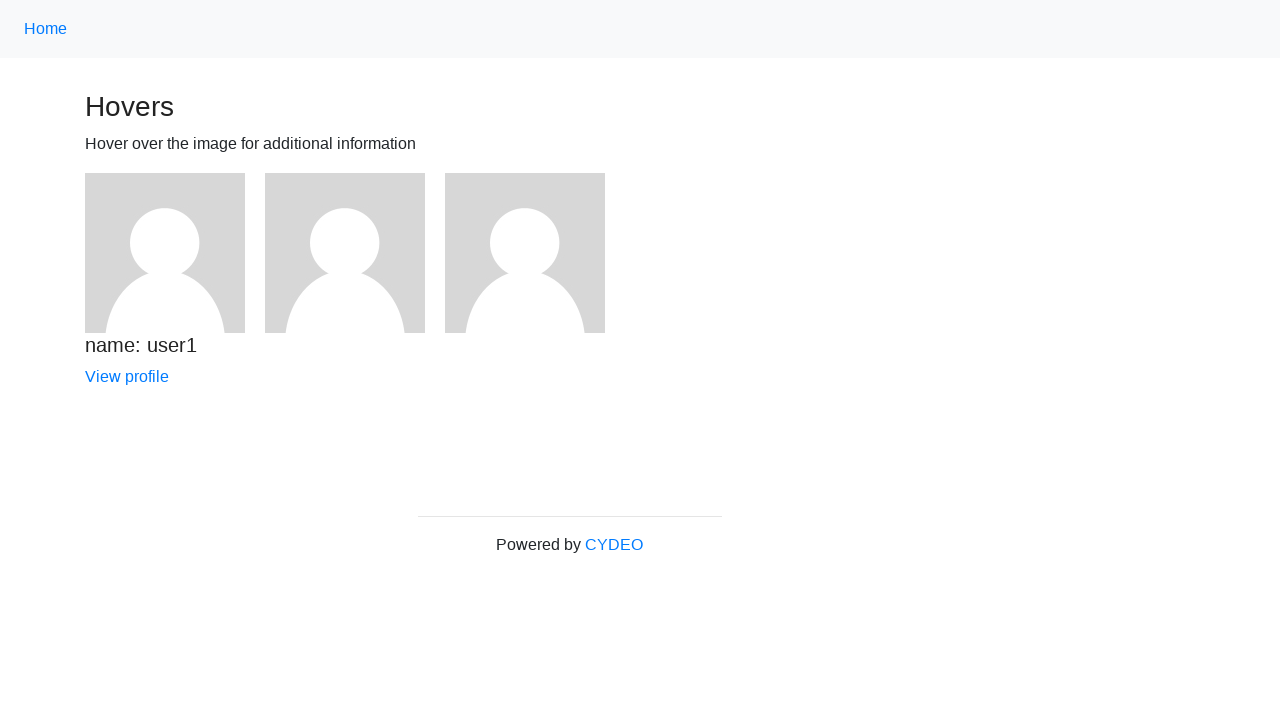

Hovered over the second image at (345, 253) on (//img)[2]
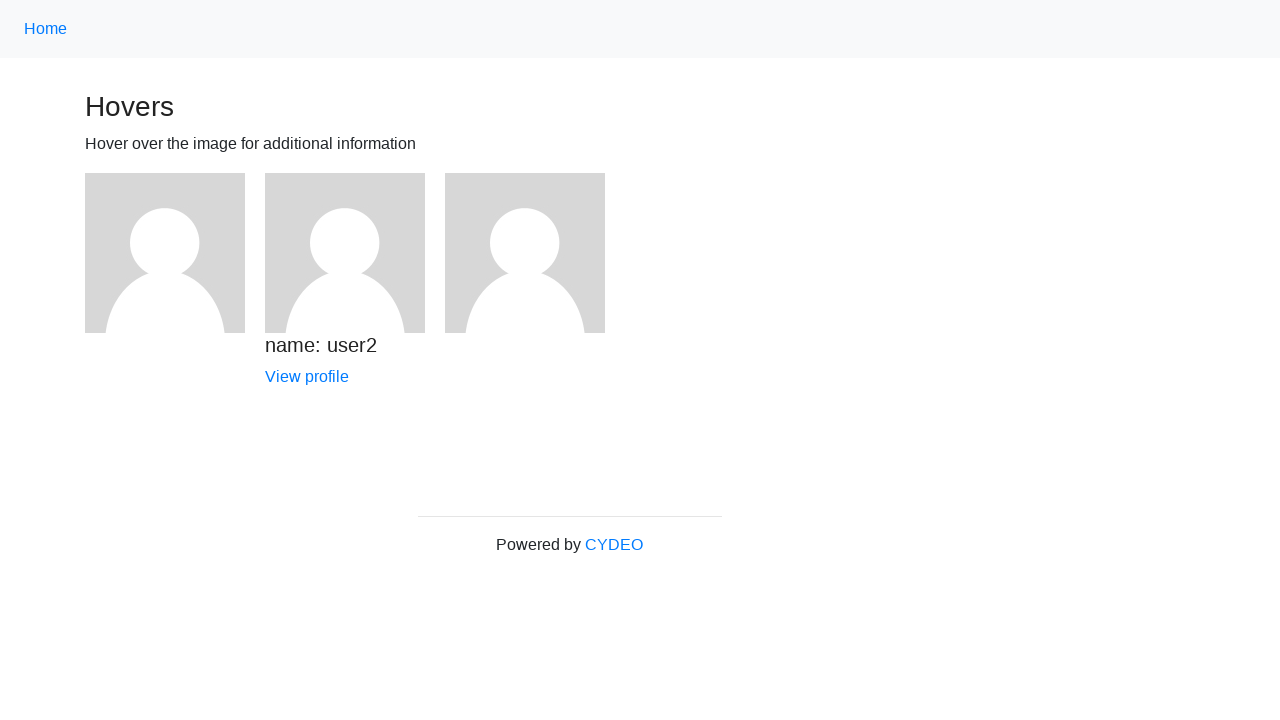

Waited for user2 information to become visible
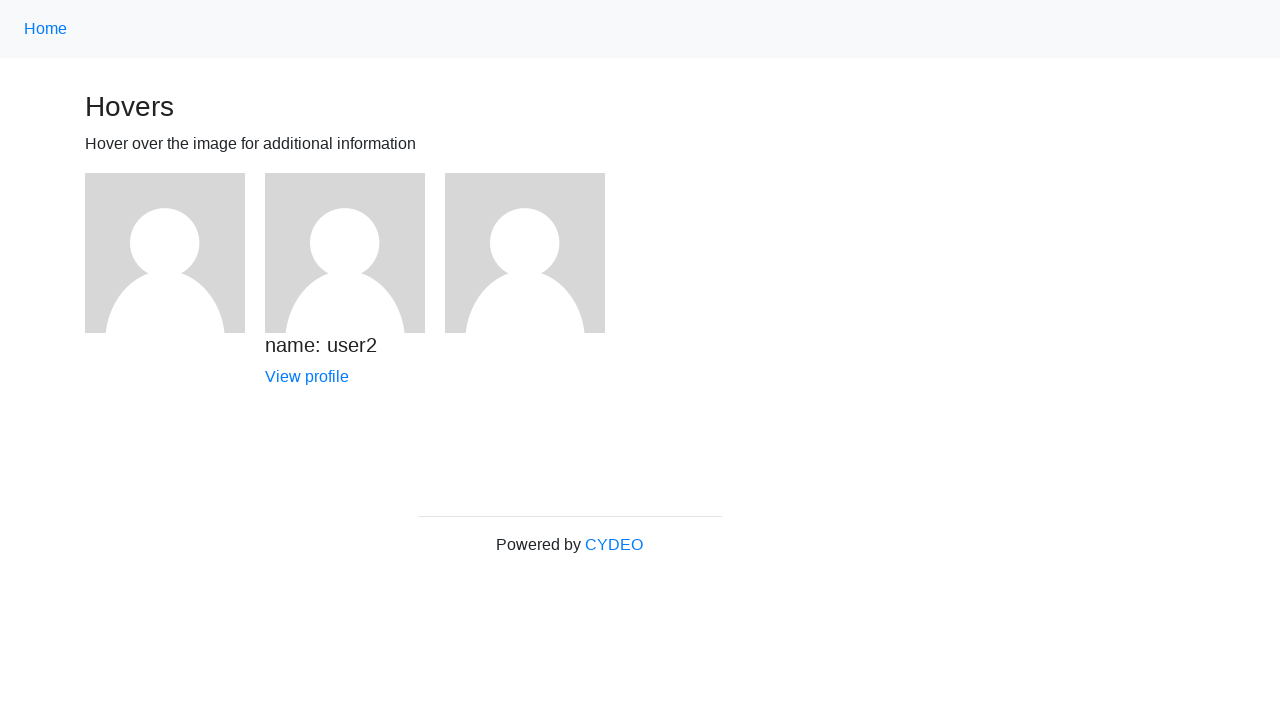

Verified that user2 information is visible
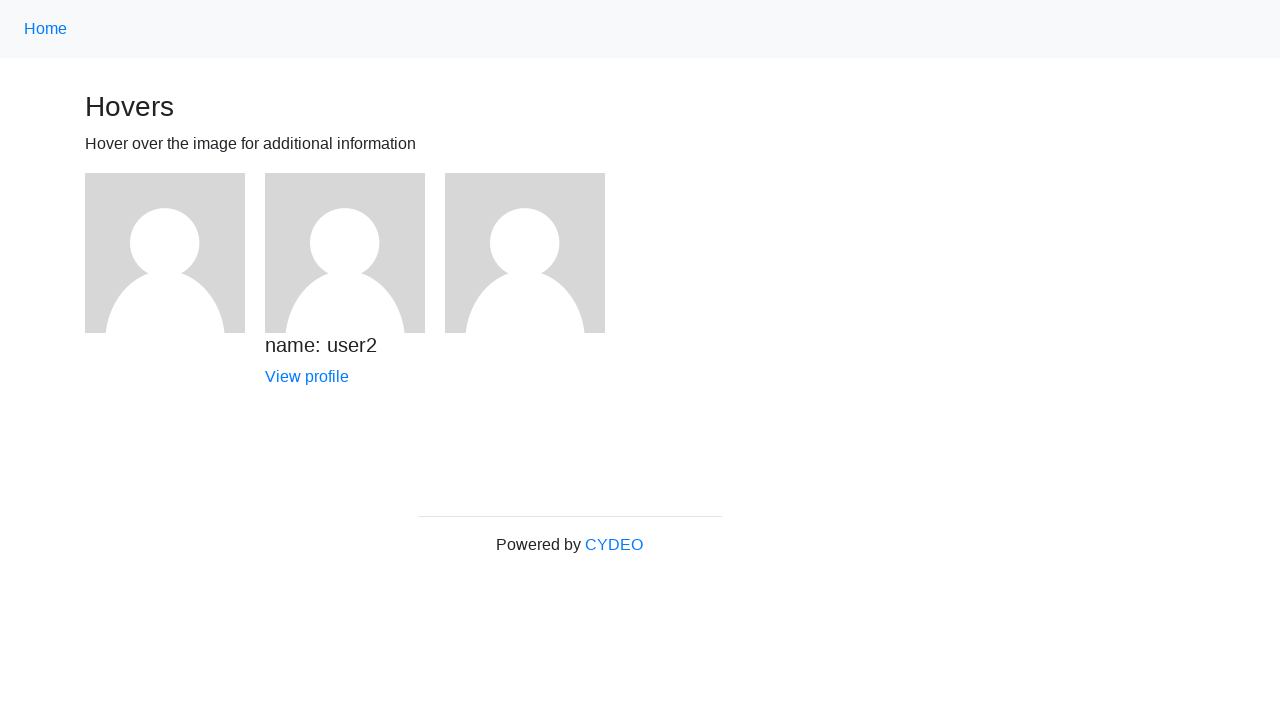

Hovered over the third image at (525, 253) on (//img)[3]
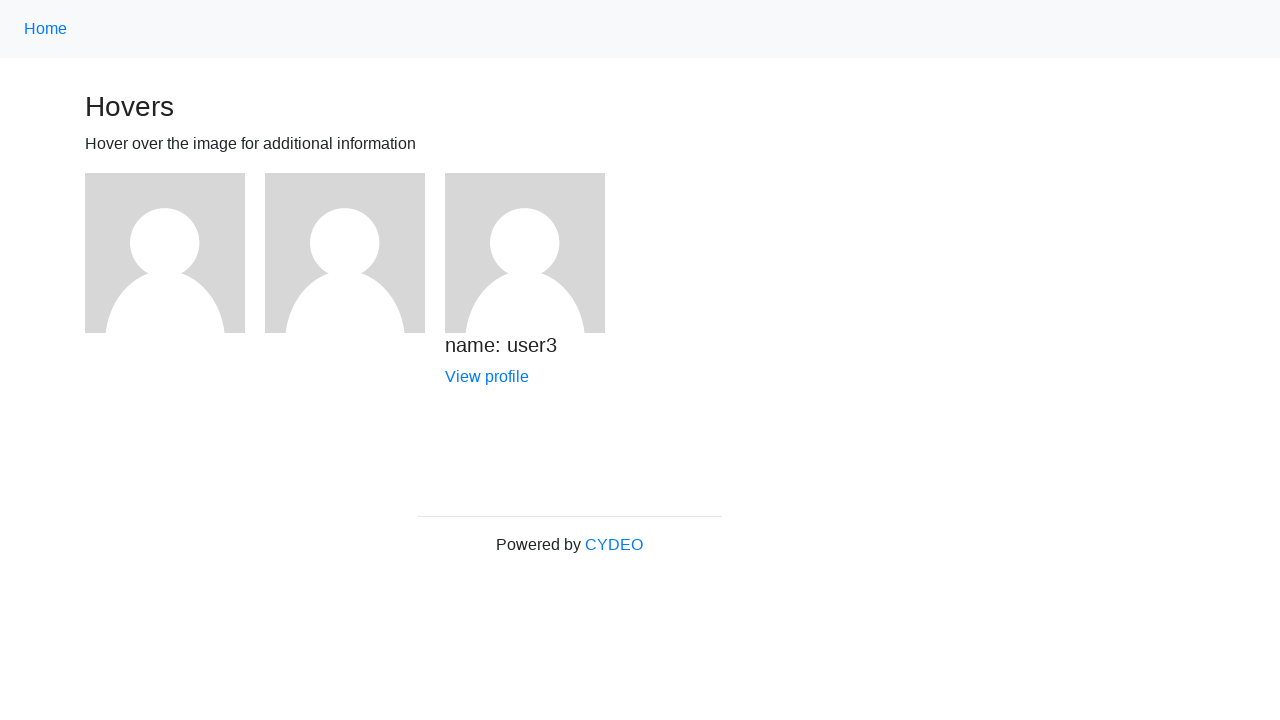

Waited for user3 information to become visible
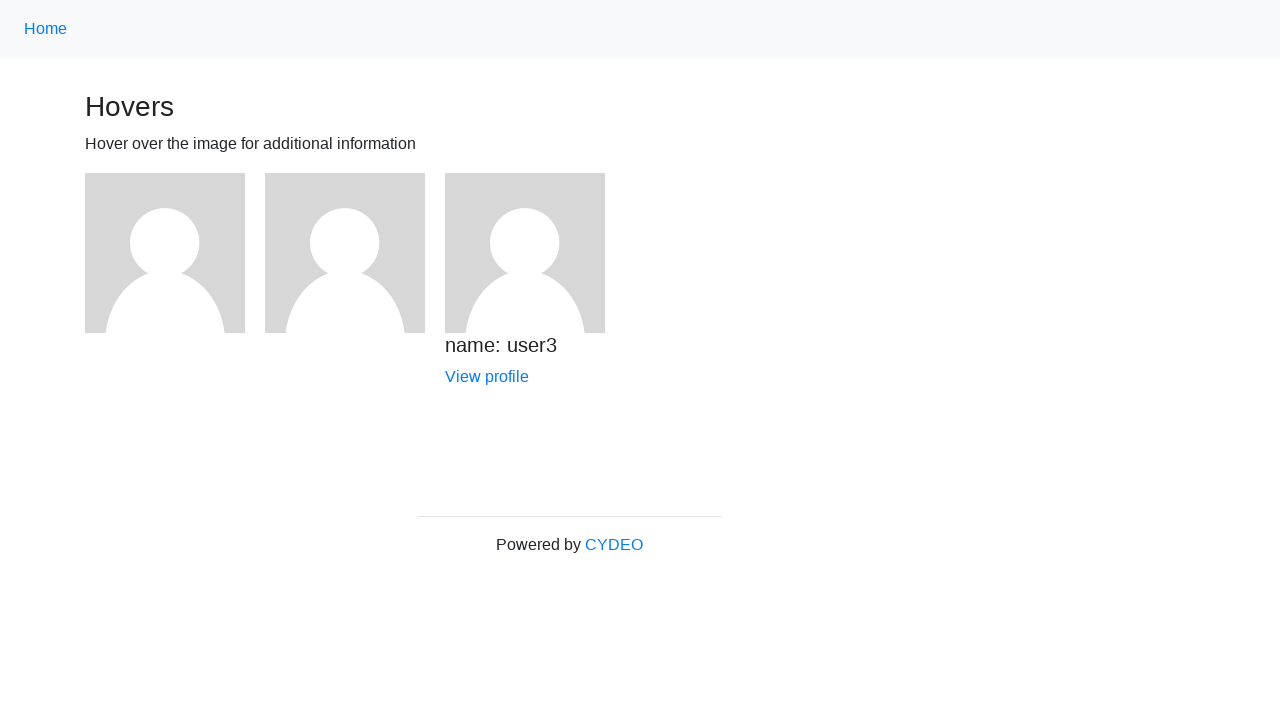

Verified that user3 information is visible
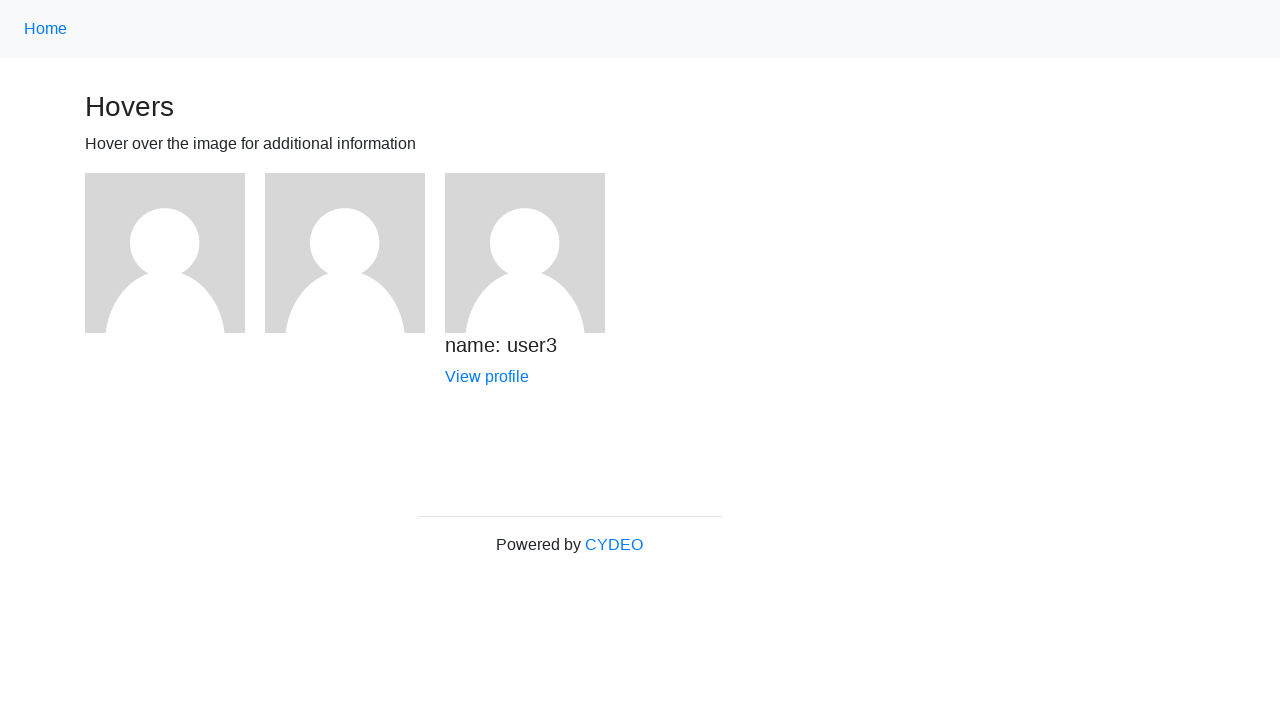

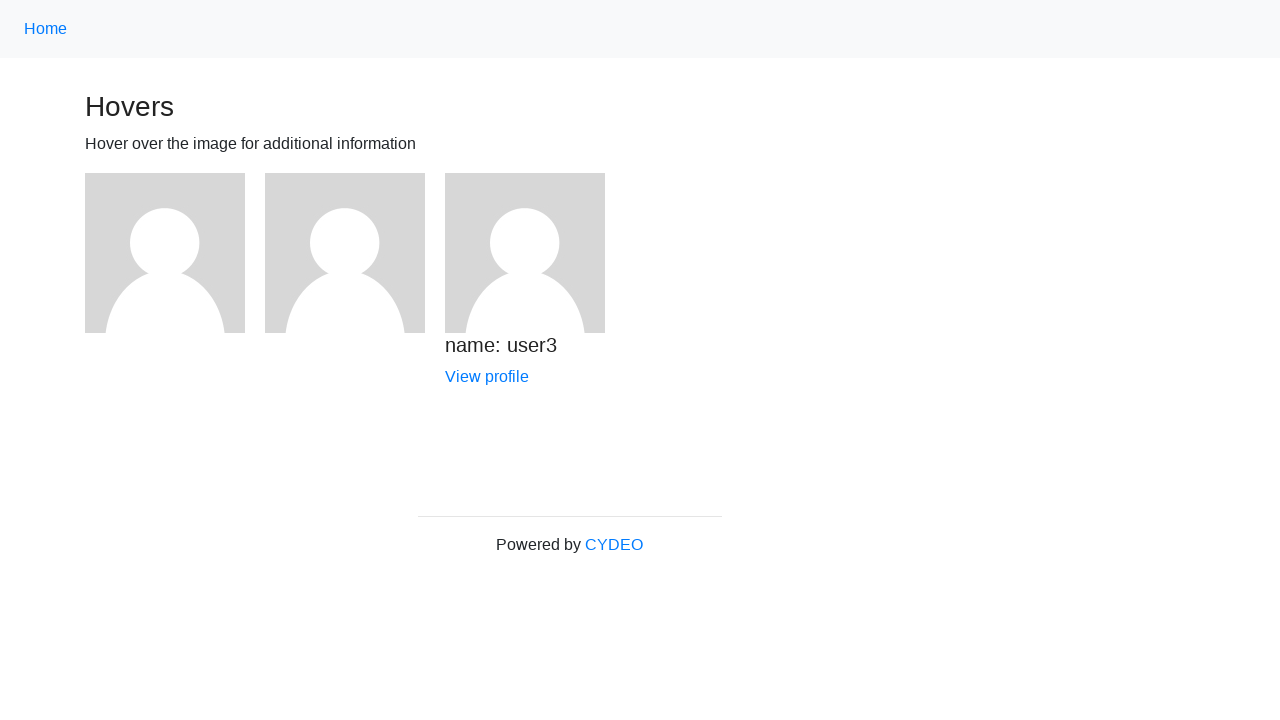